Tests browser window handle functionality by navigating to a page and clicking a link that opens a popup window, then verifying window handles can be retrieved.

Starting URL: http://omayo.blogspot.com/

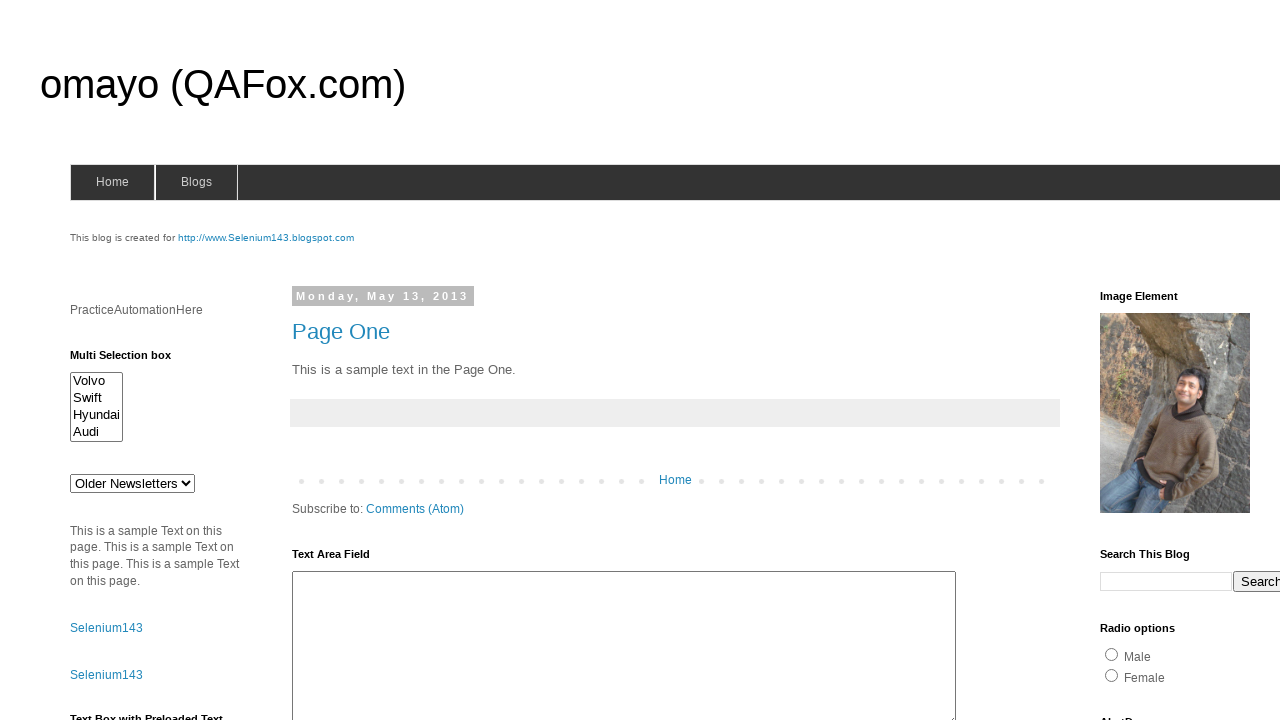

Clicked link to open popup window at (132, 360) on text=Open a popup window
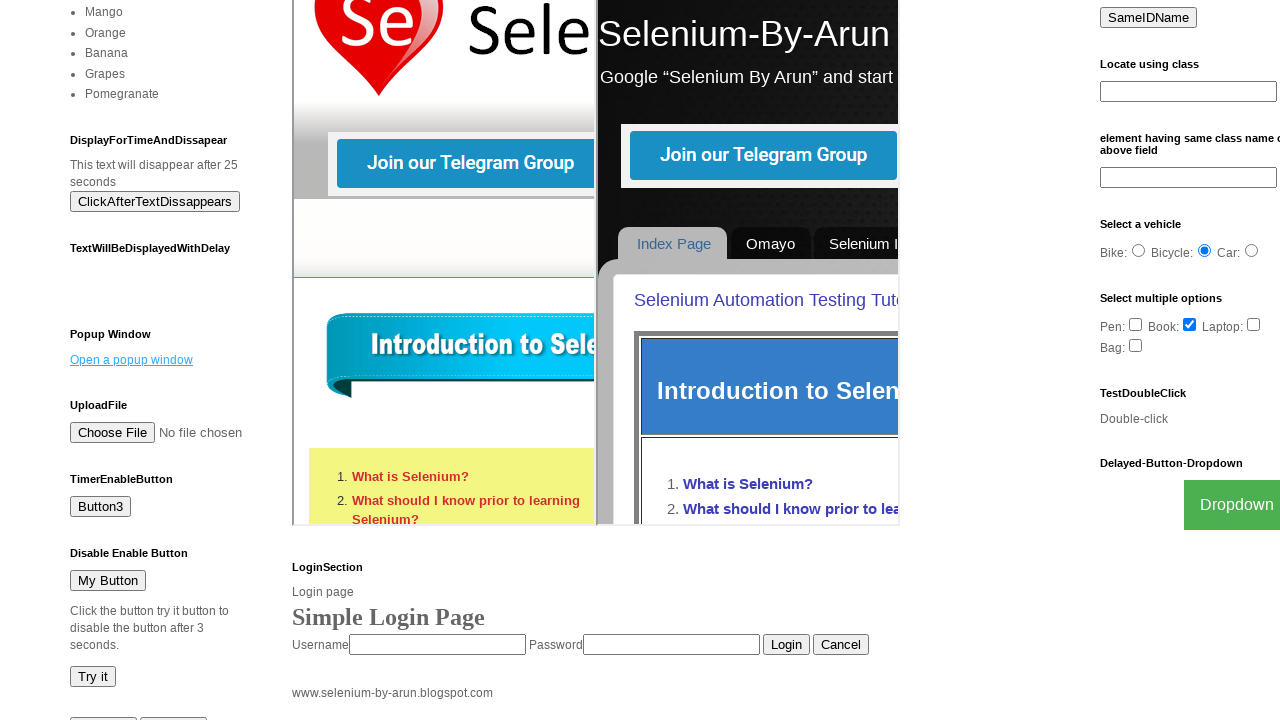

Waited 2 seconds for popup window to open
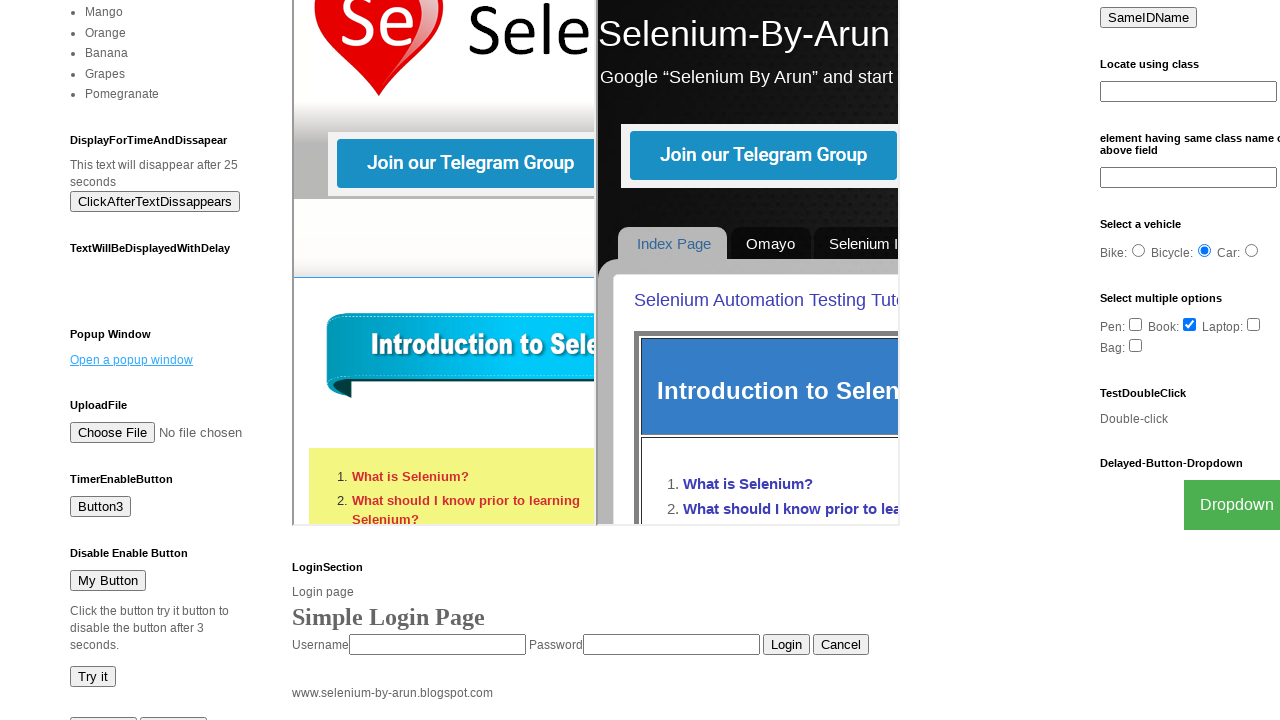

Retrieved all window handles from context
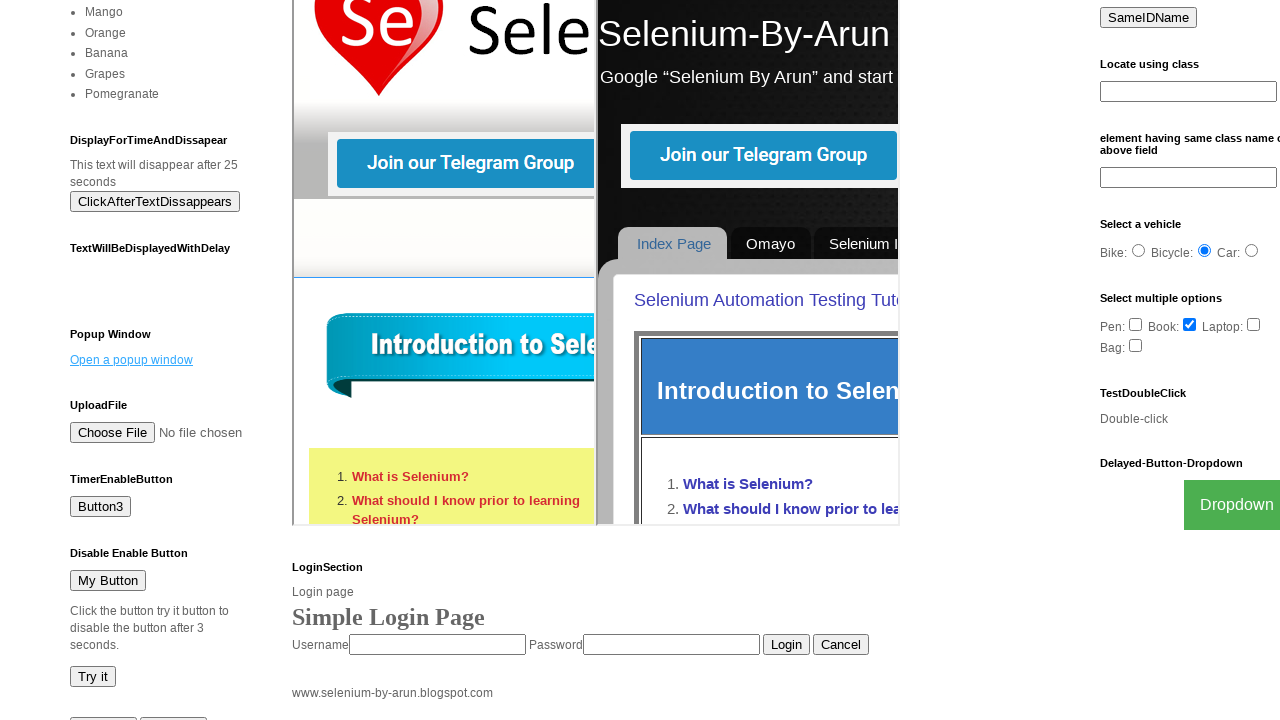

Verified multiple windows exist - count: 2
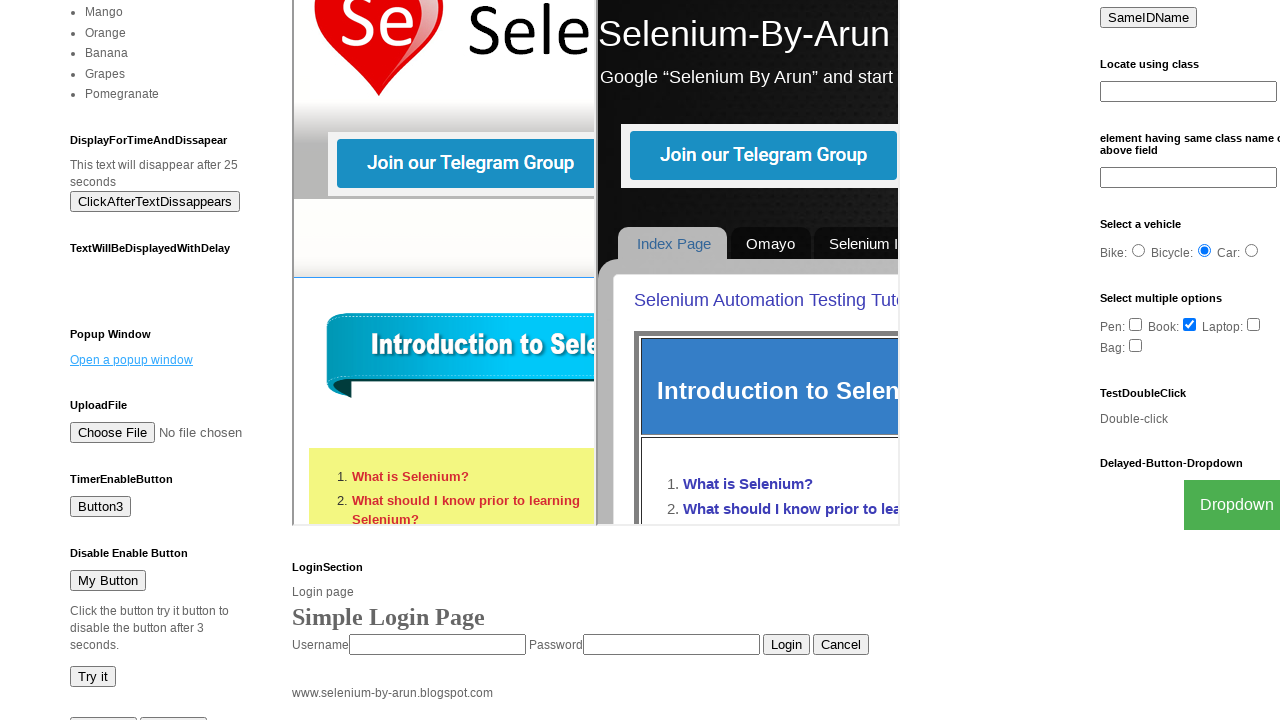

Switched to popup window
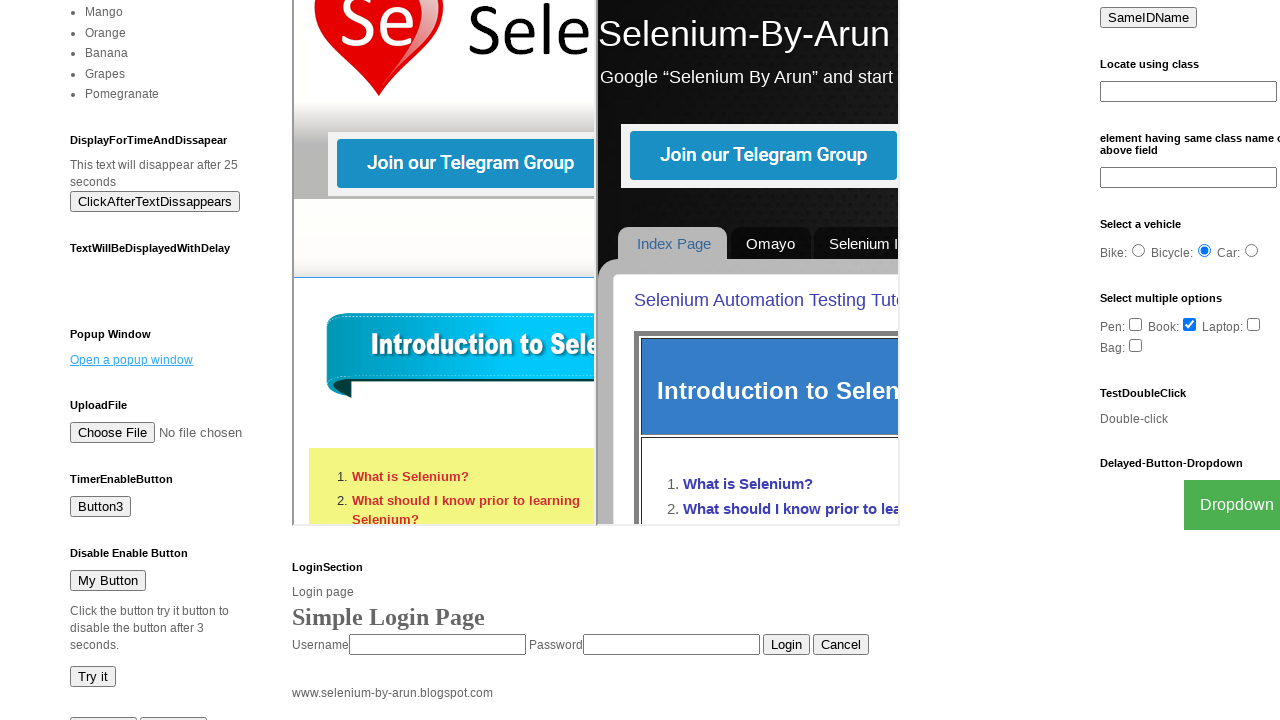

Waited for popup window to fully load
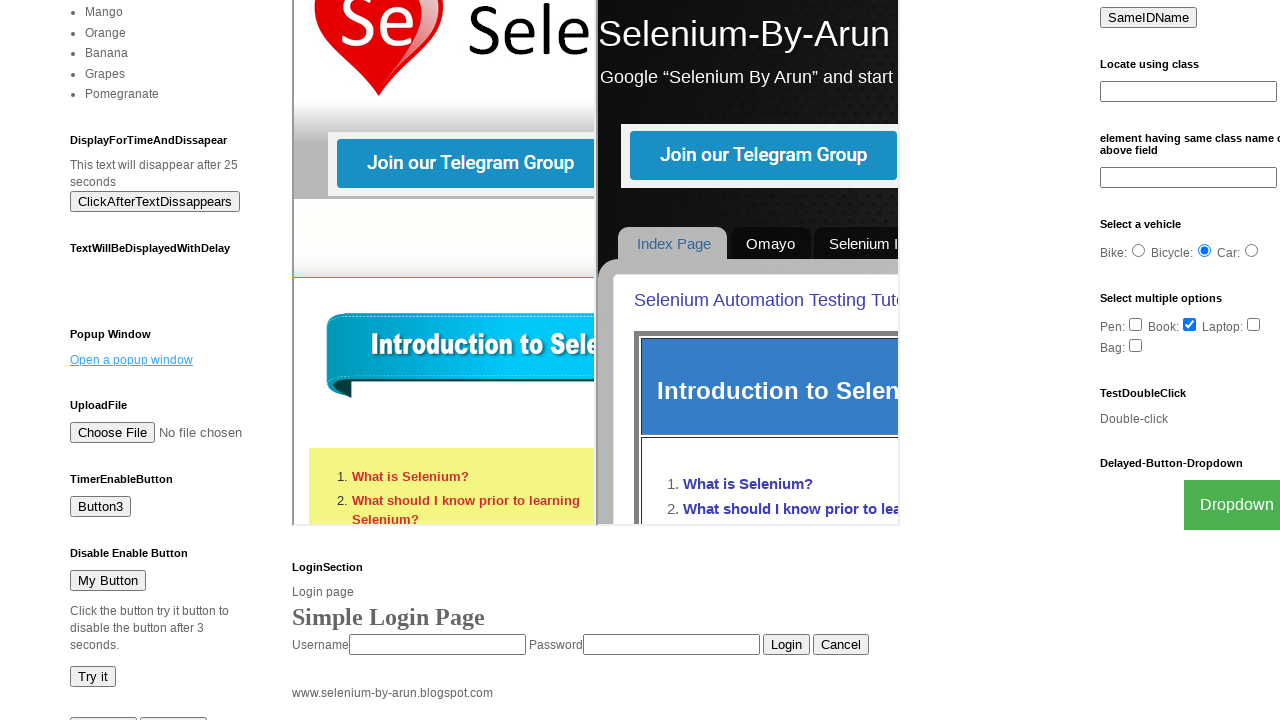

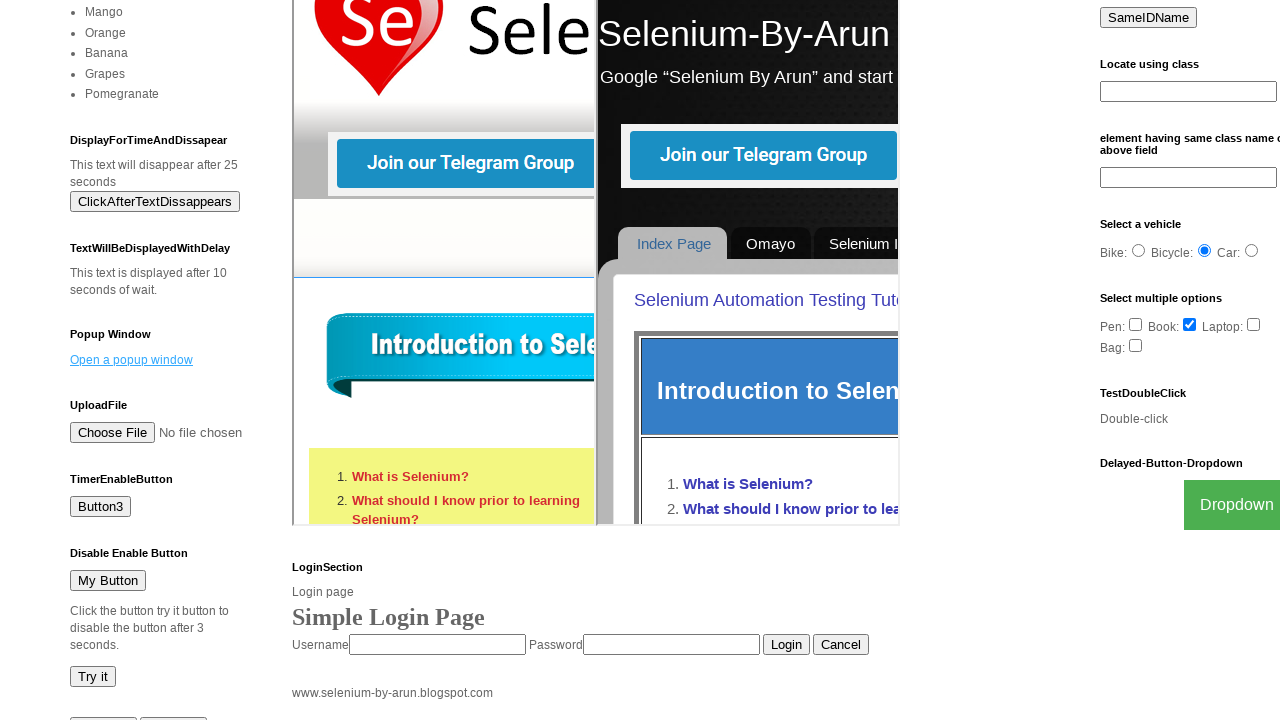